Tests navigation to documentation by clicking the Docs link and verifying the URL changes to include "docs"

Starting URL: https://playwright.dev/

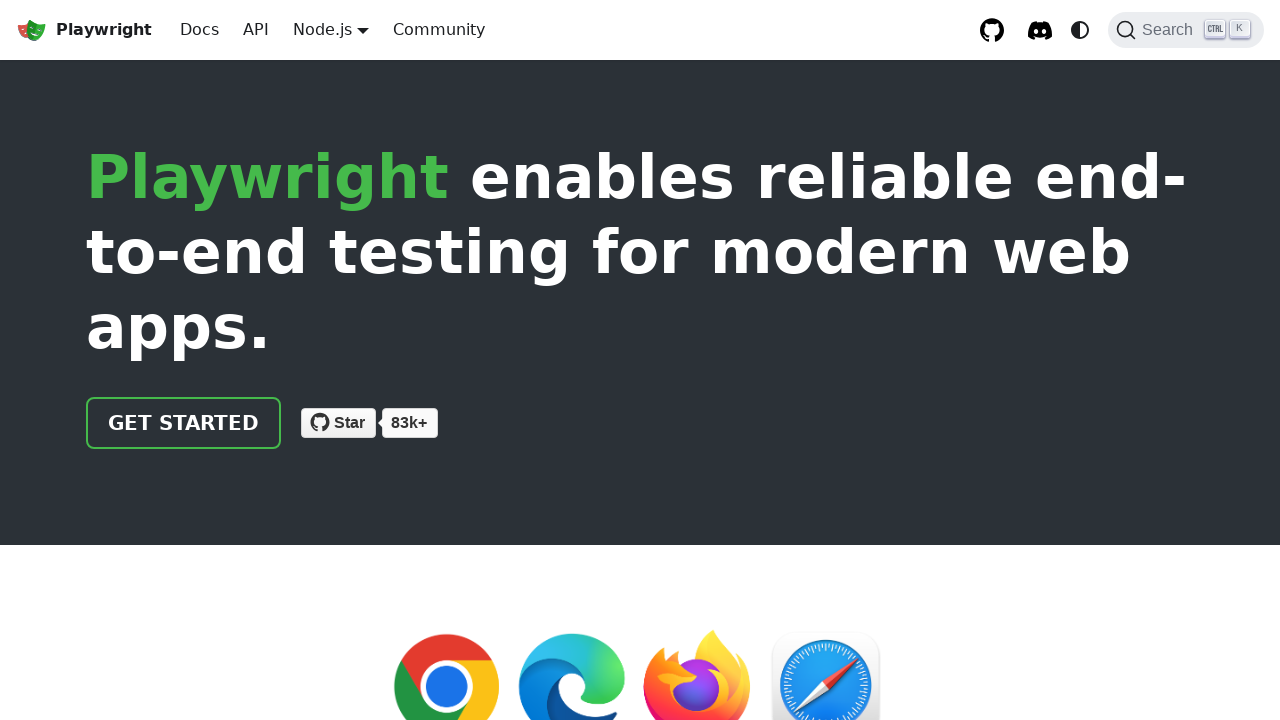

Clicked on Docs link at (200, 30) on internal:text="Docs"i
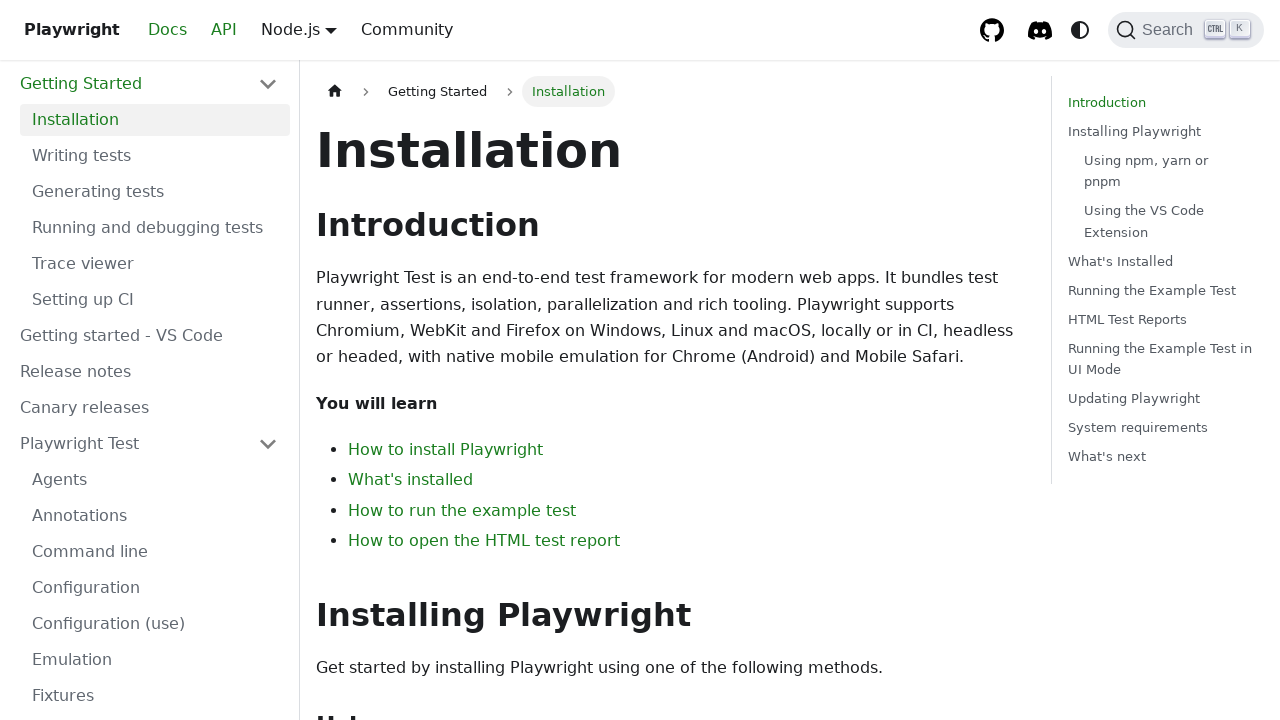

Verified URL changed to include '/docs/'
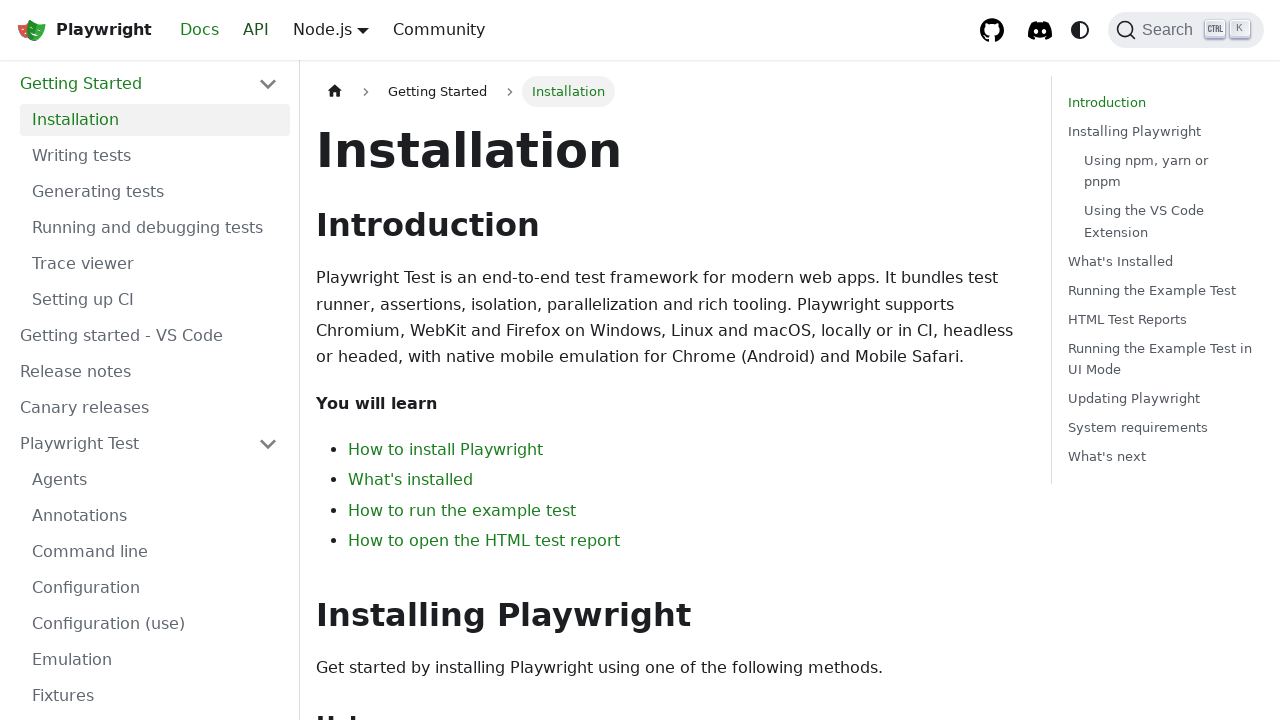

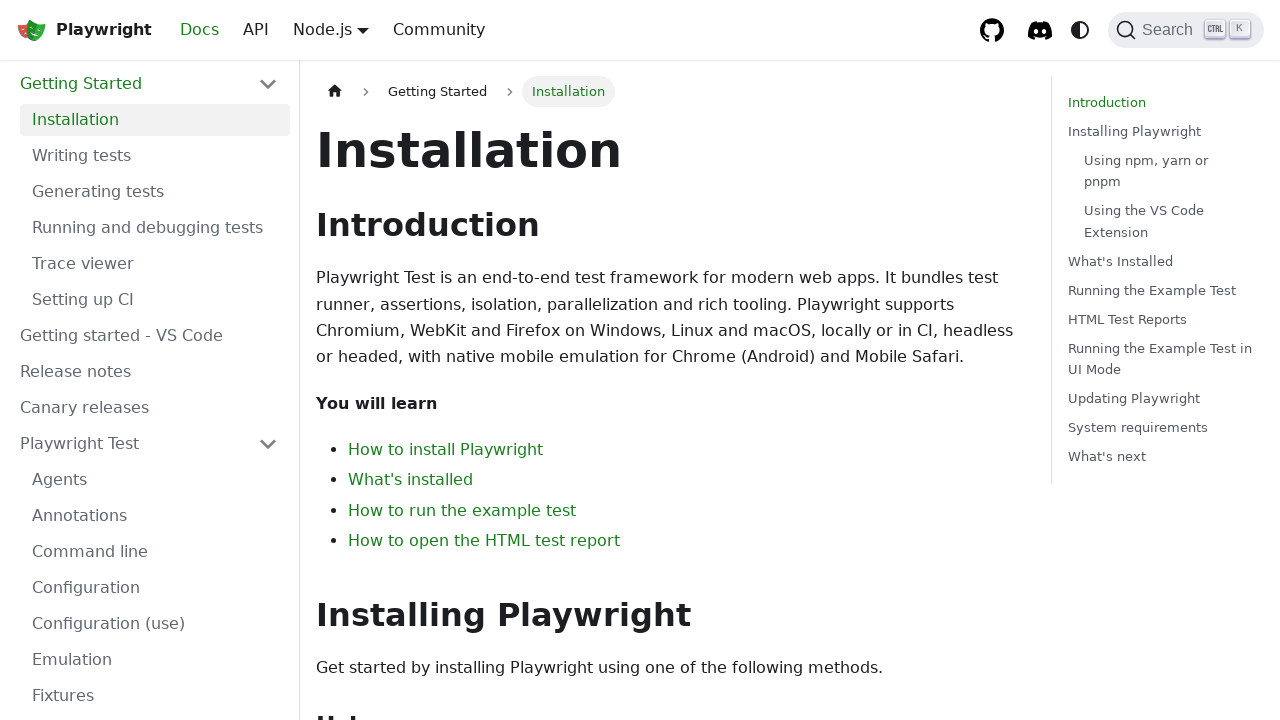